Clicks on the Standard Suite More Info button and verifies navigation to the room details page

Starting URL: https://ancabota09.wixsite.com/intern/rooms

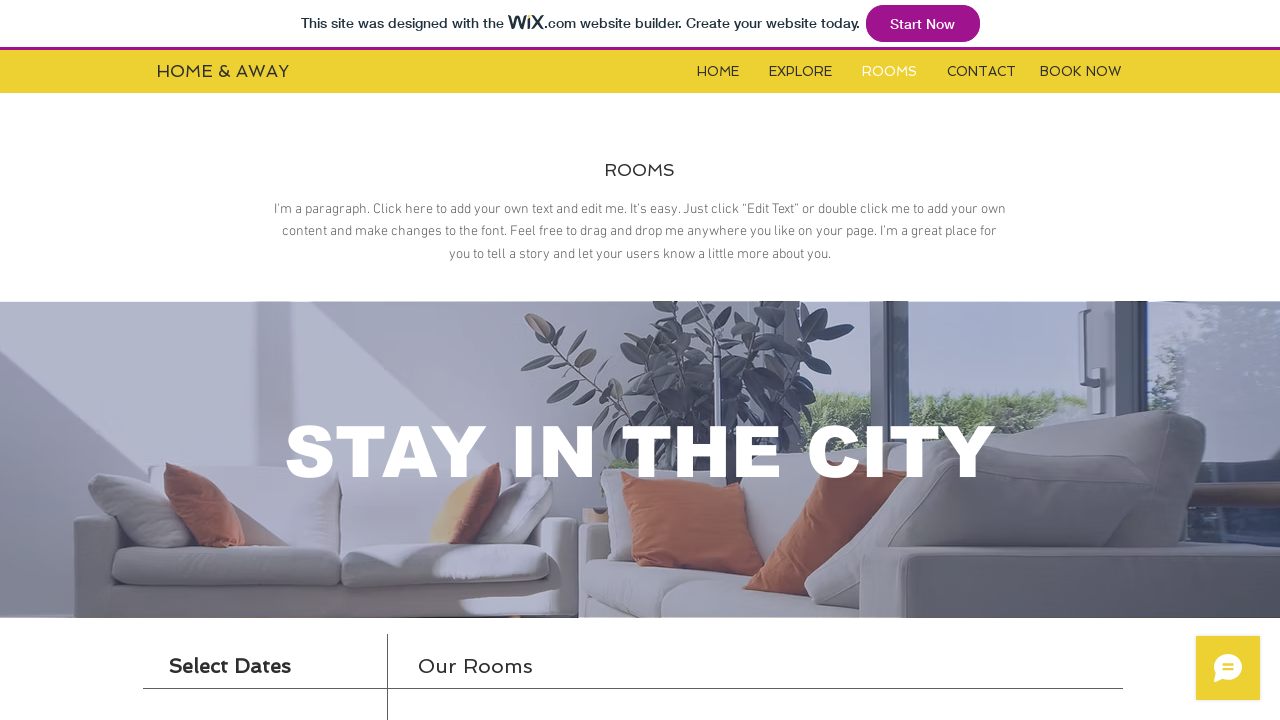

Located the rooms iframe element
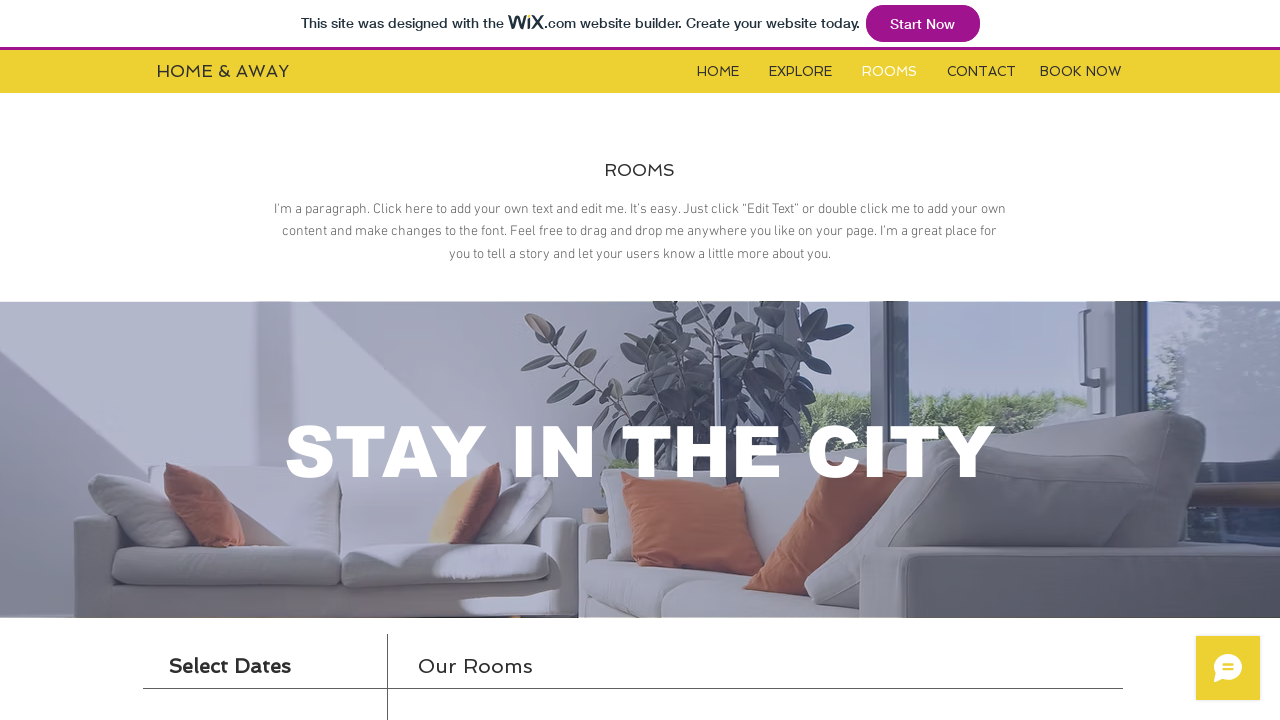

Located the Standard Suite More Info button
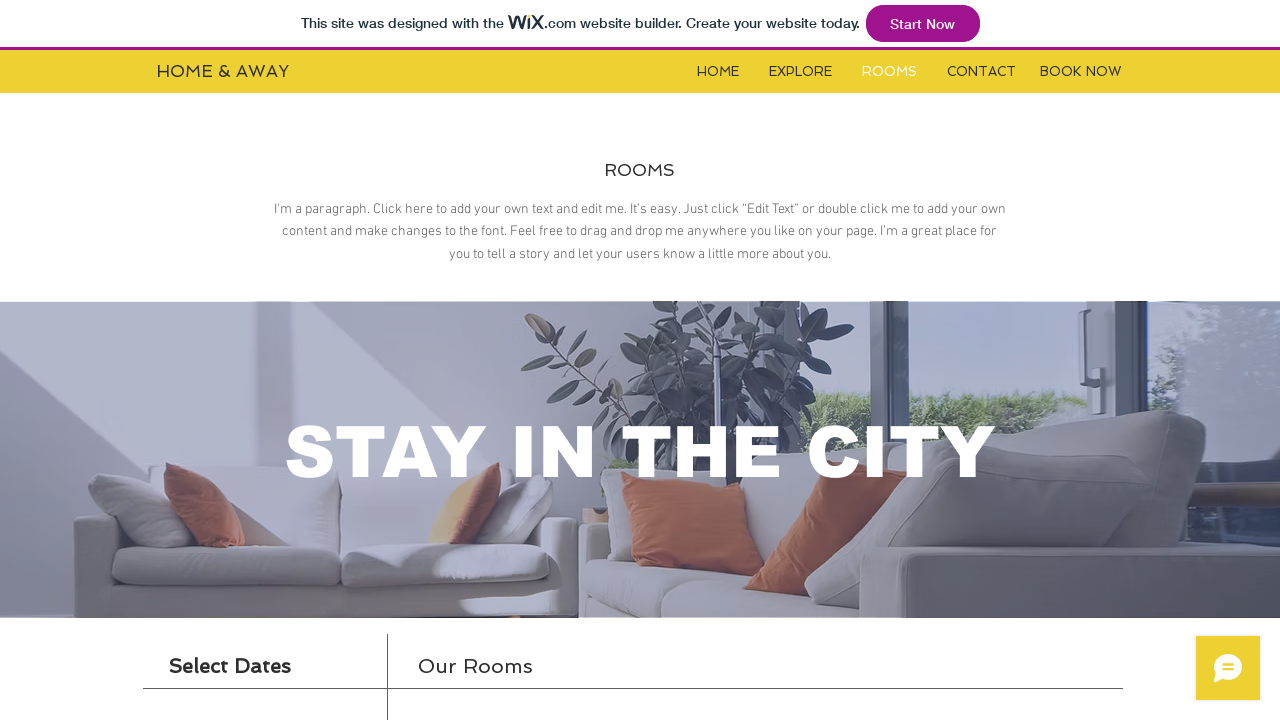

Standard Suite More Info button became visible
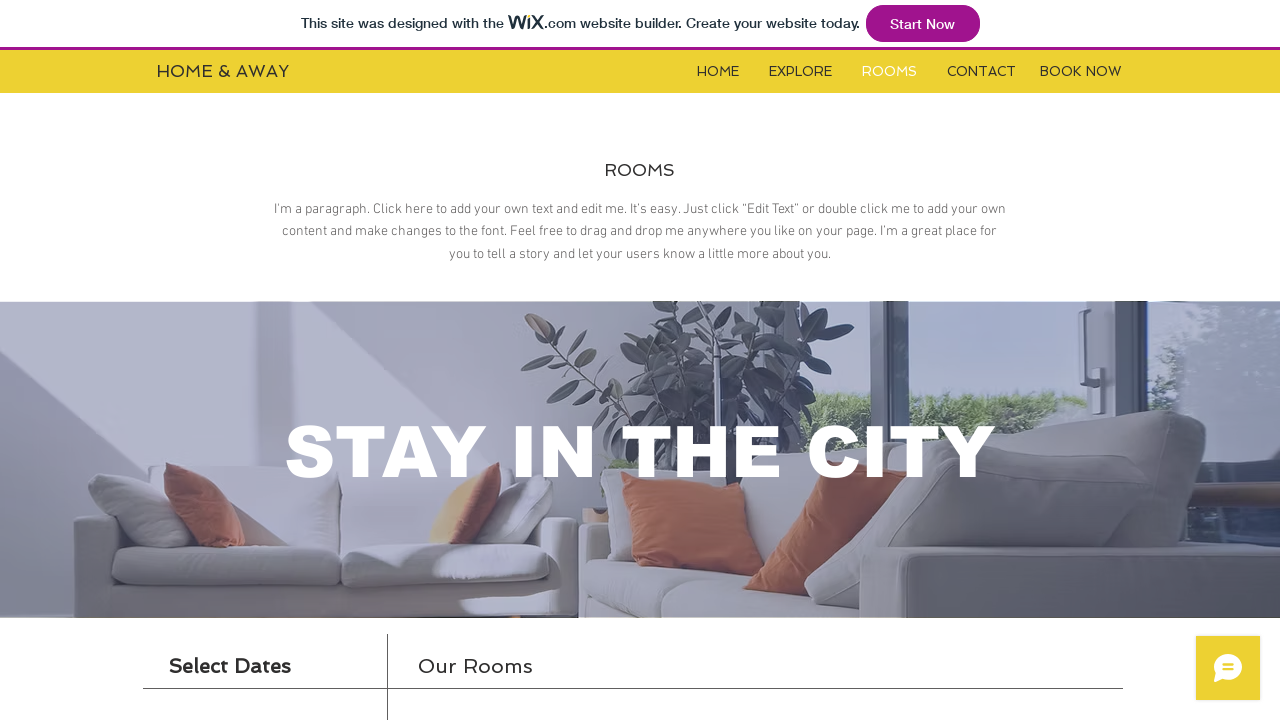

Clicked on the Standard Suite More Info button at (1034, 360) on xpath=//*[@id='i6klgqap_0']/iframe >> internal:control=enter-frame >> xpath=//*[
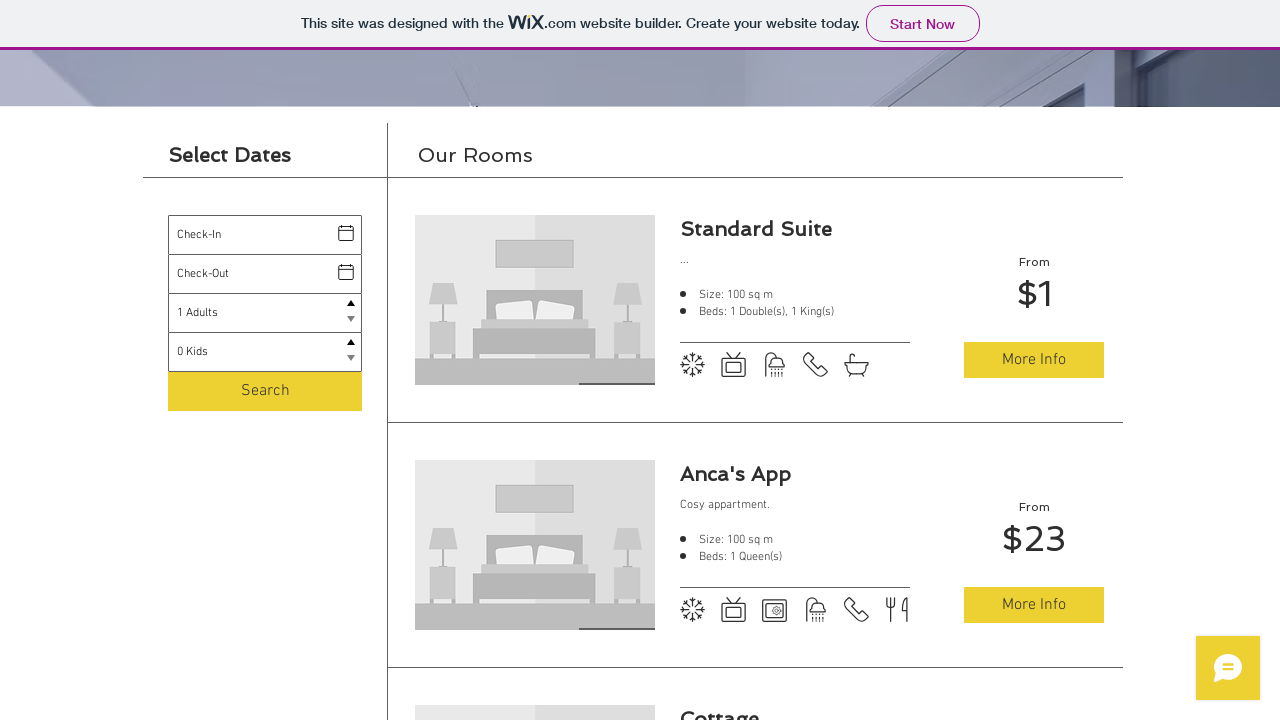

Successfully navigated to the Standard Suite room details page
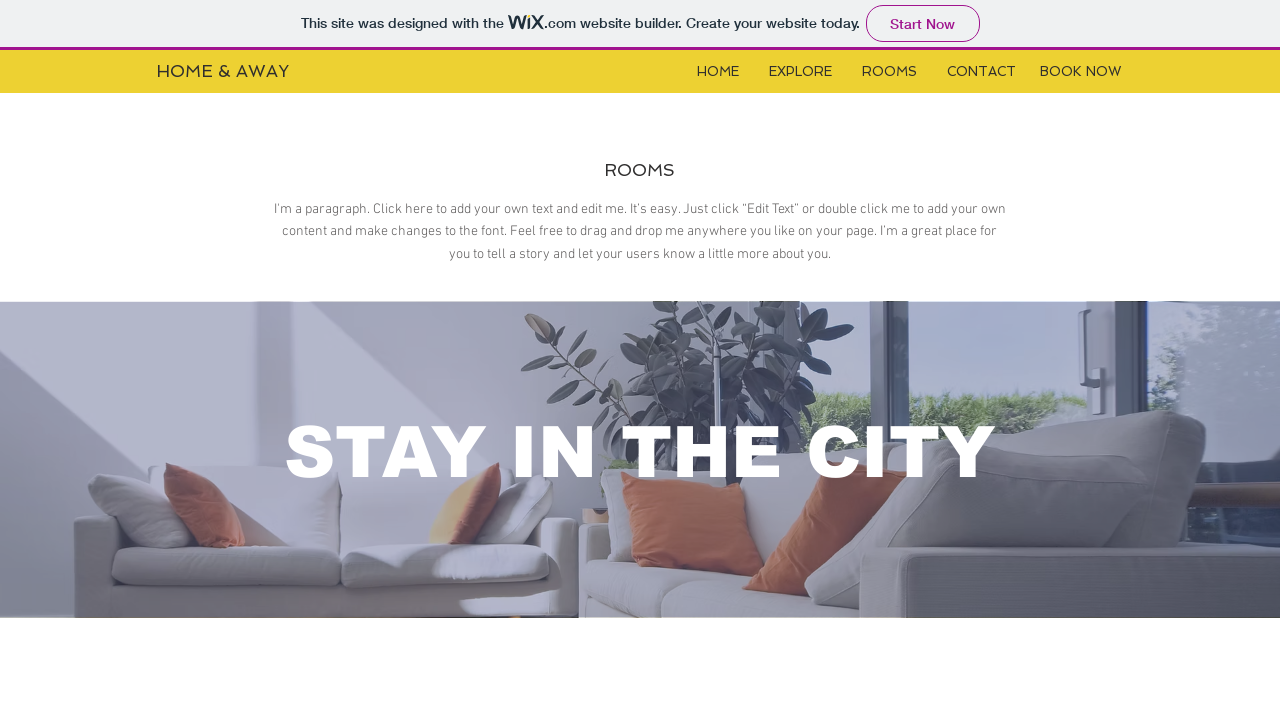

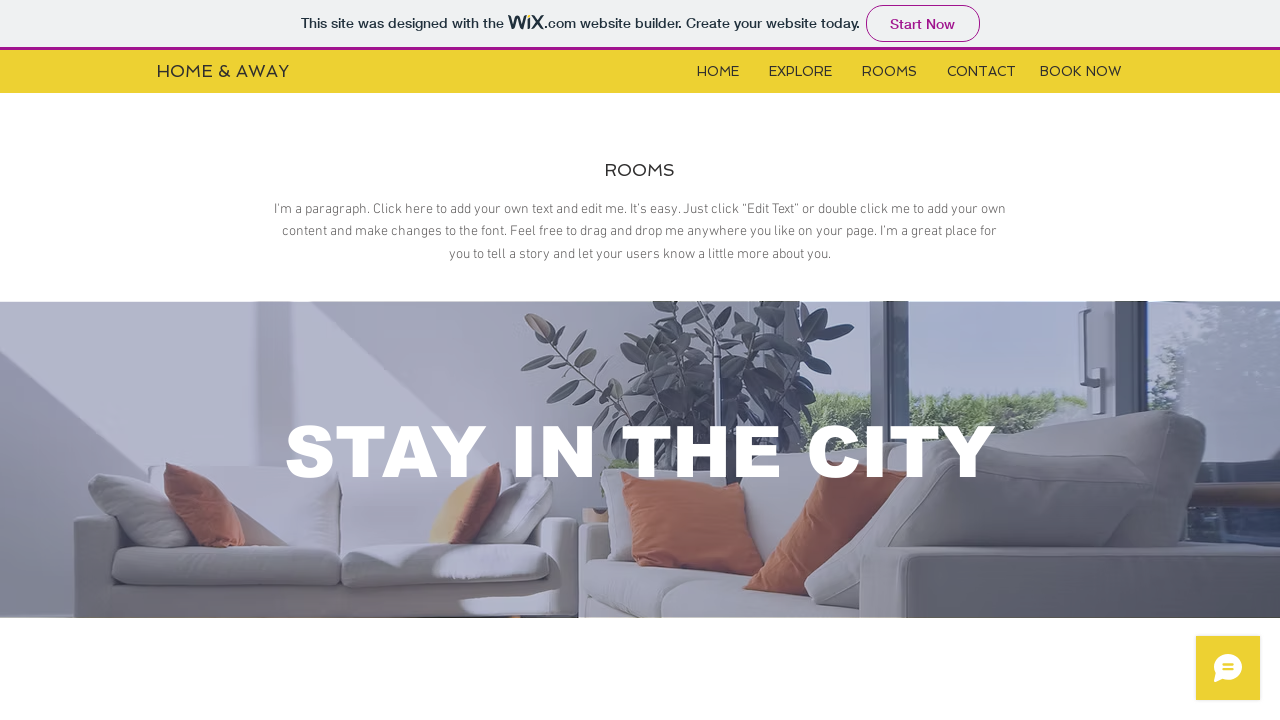